Navigates to a surf forecast page and clicks on the day expand button to reveal more detailed forecast information

Starting URL: https://surfcaptain.com/forecast/southampton-new-york

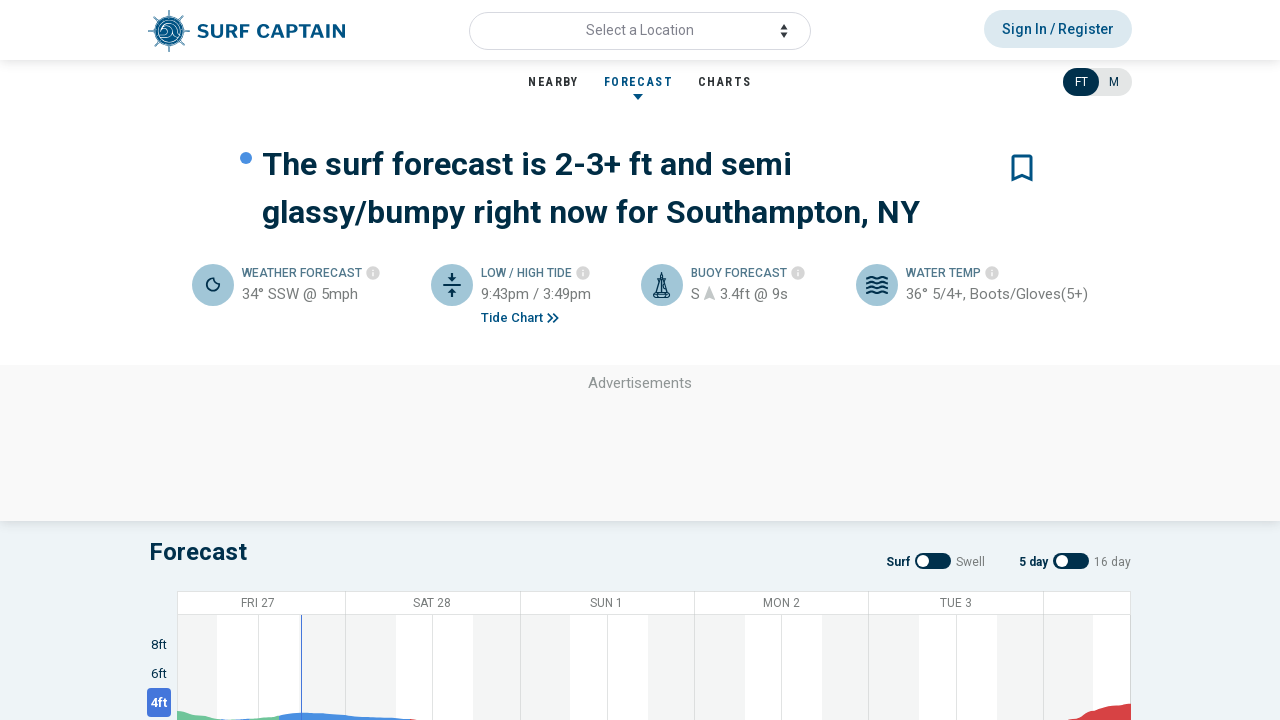

Navigated to surf forecast page for Southampton, New York
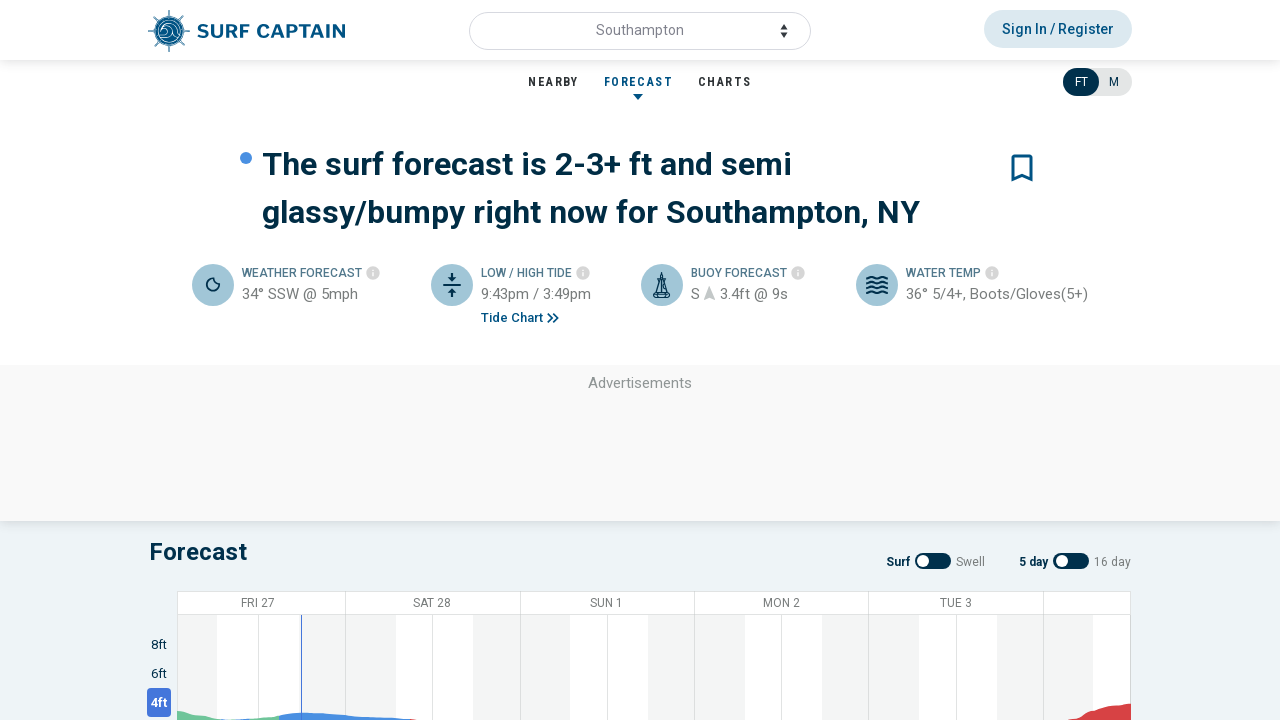

Day expand button is visible on the forecast page
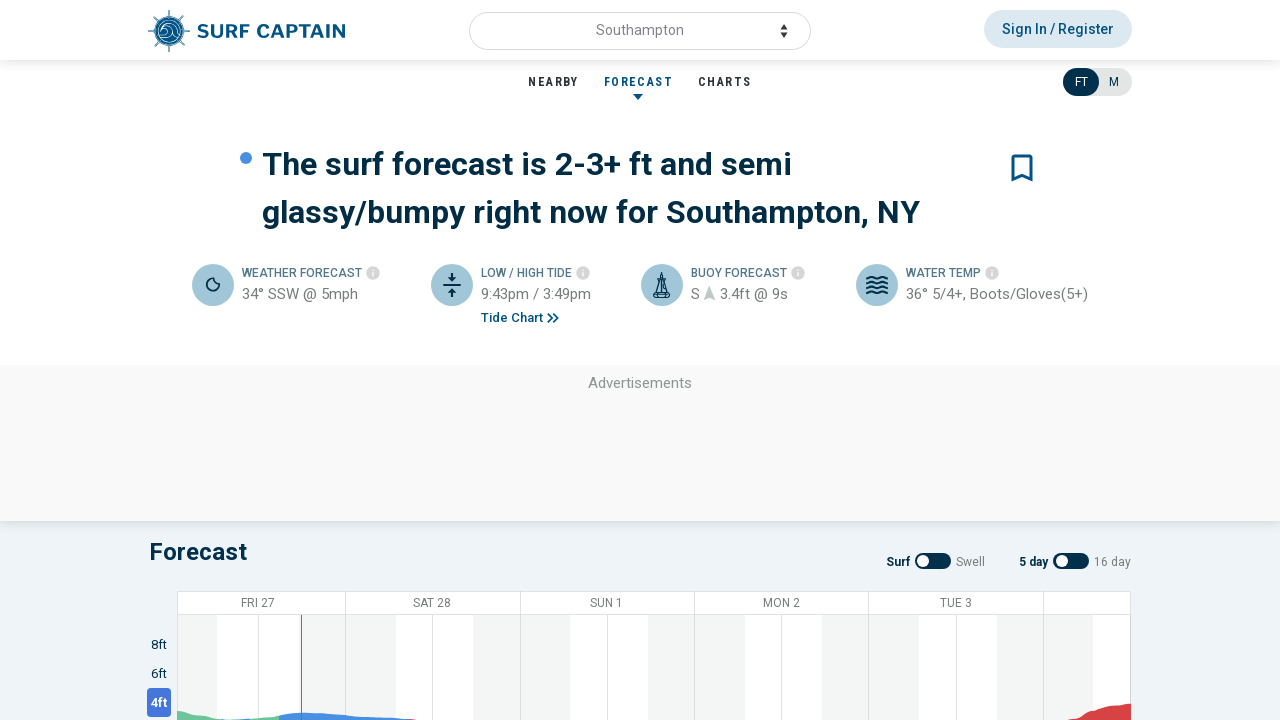

Clicked the day expand button to reveal detailed forecast information at (226, 361) on div.summary-day-expand
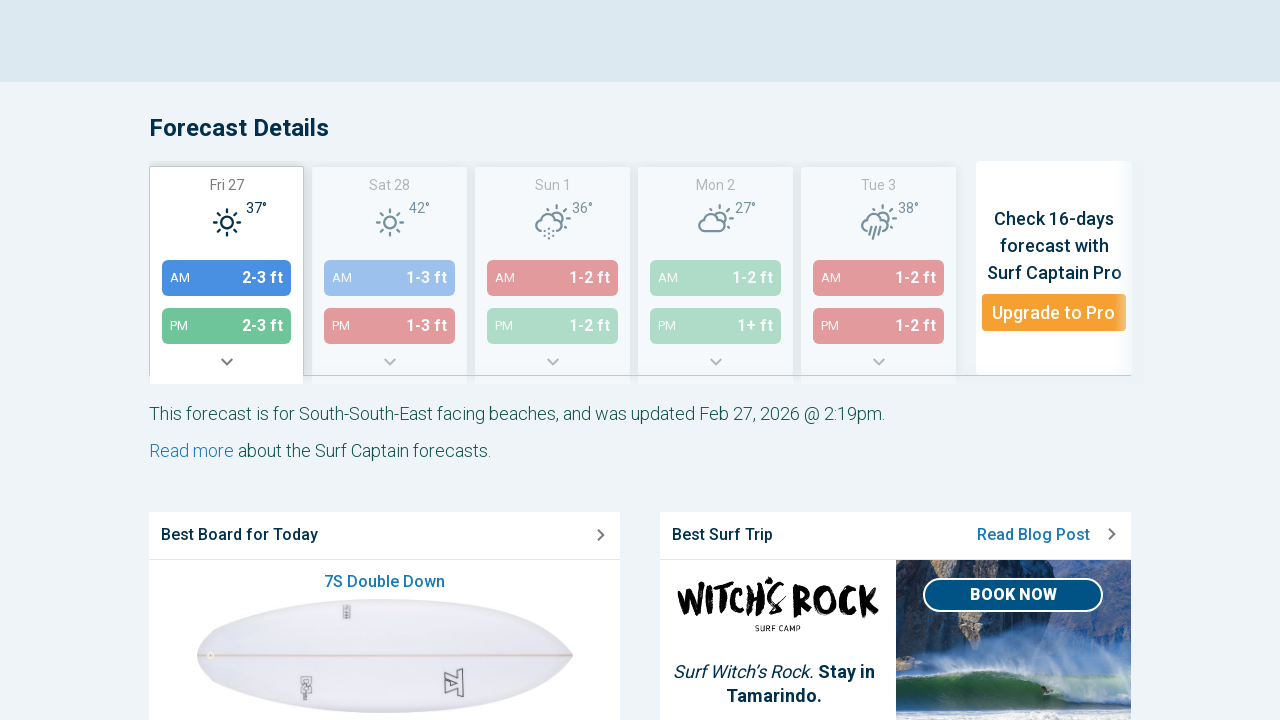

Waited for expanded forecast content to load
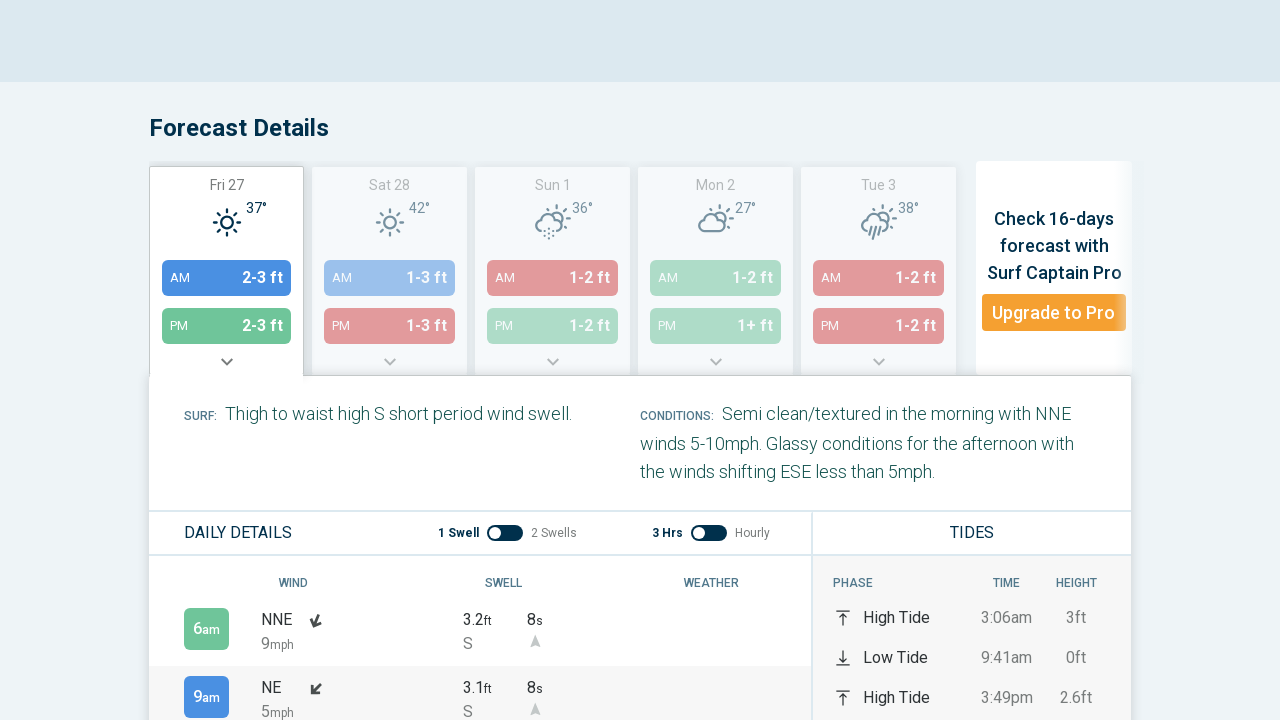

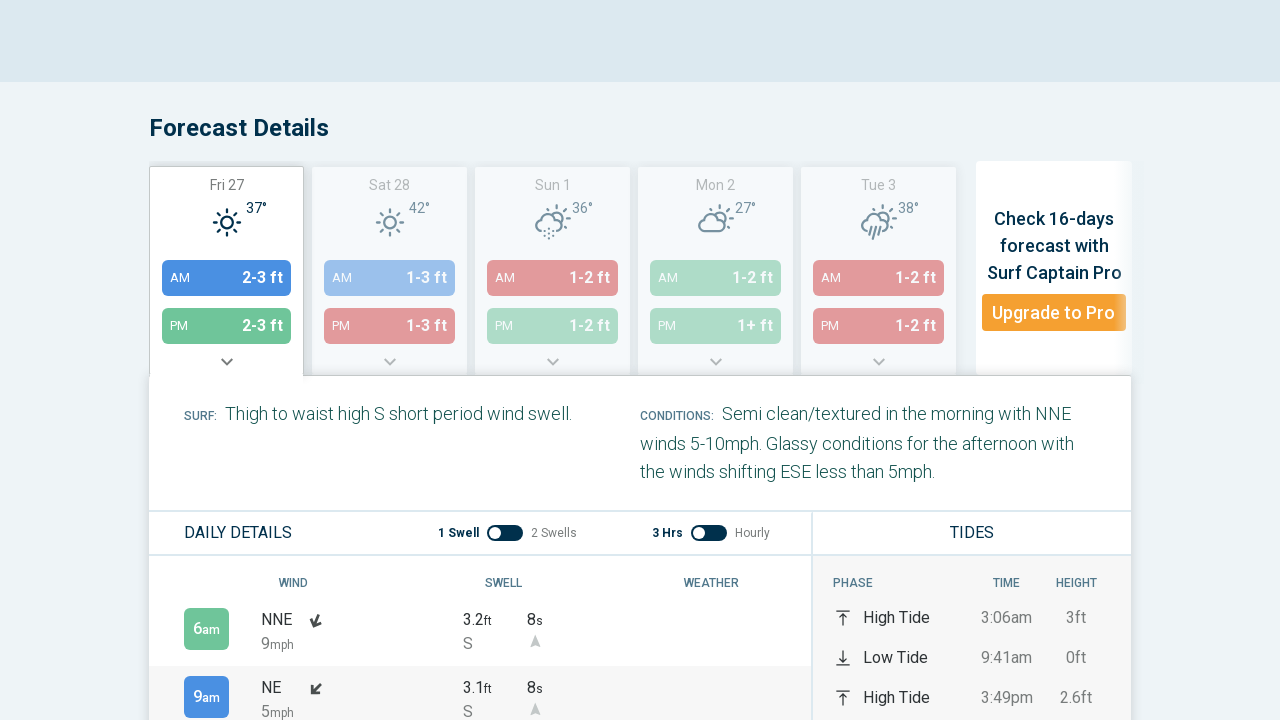